Tests web tables add record form with empty submit - verifies validation states

Starting URL: https://demoqa.com/elements

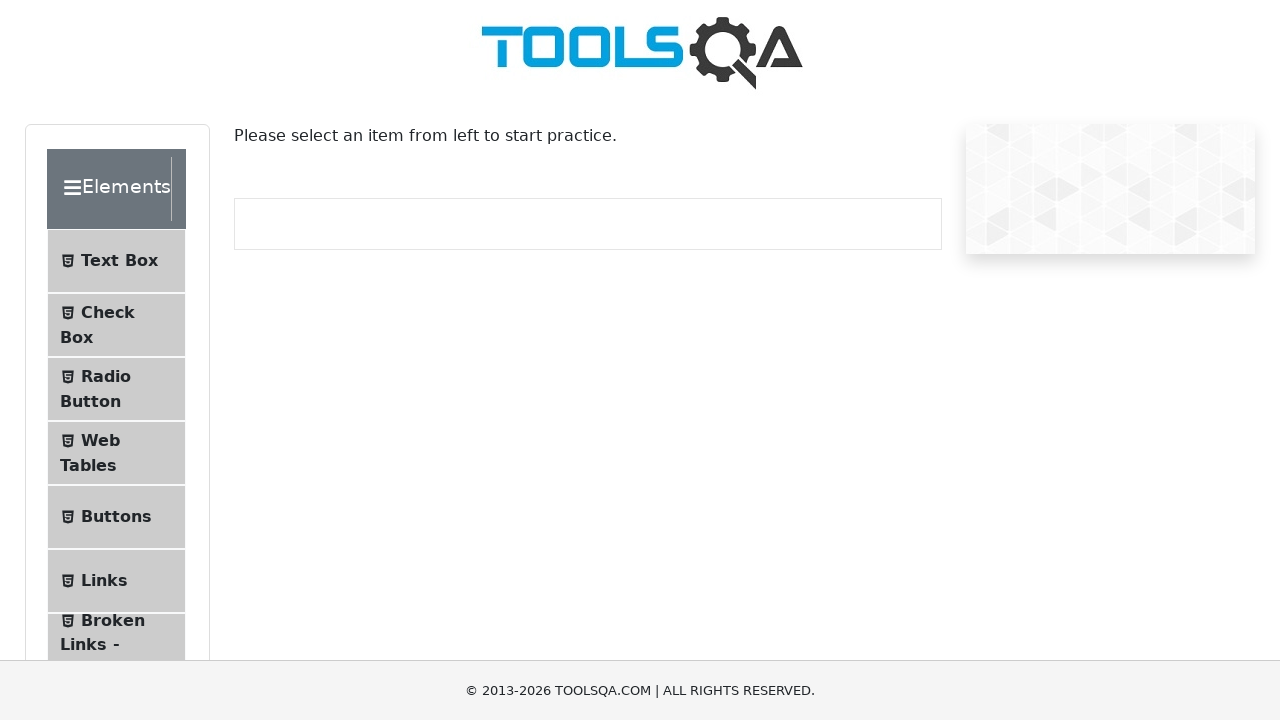

Scrolled Web Tables menu item into view
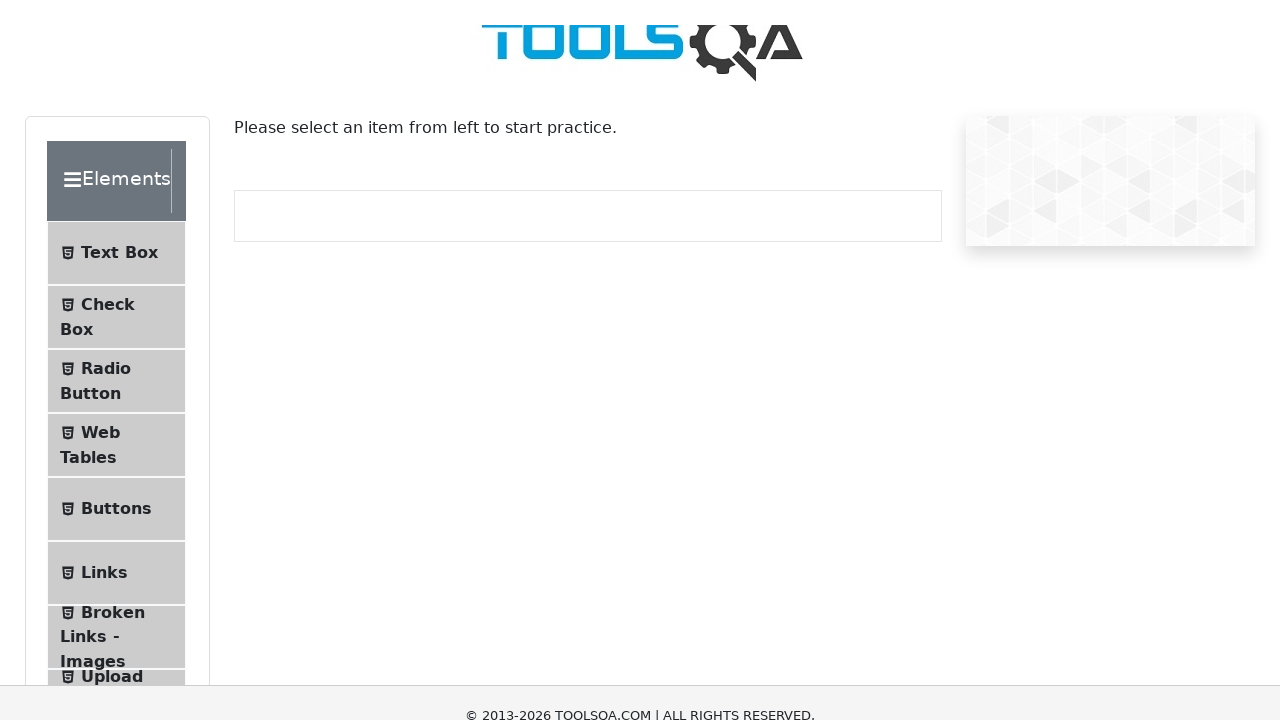

Clicked Web Tables menu item at (116, 32) on #item-3
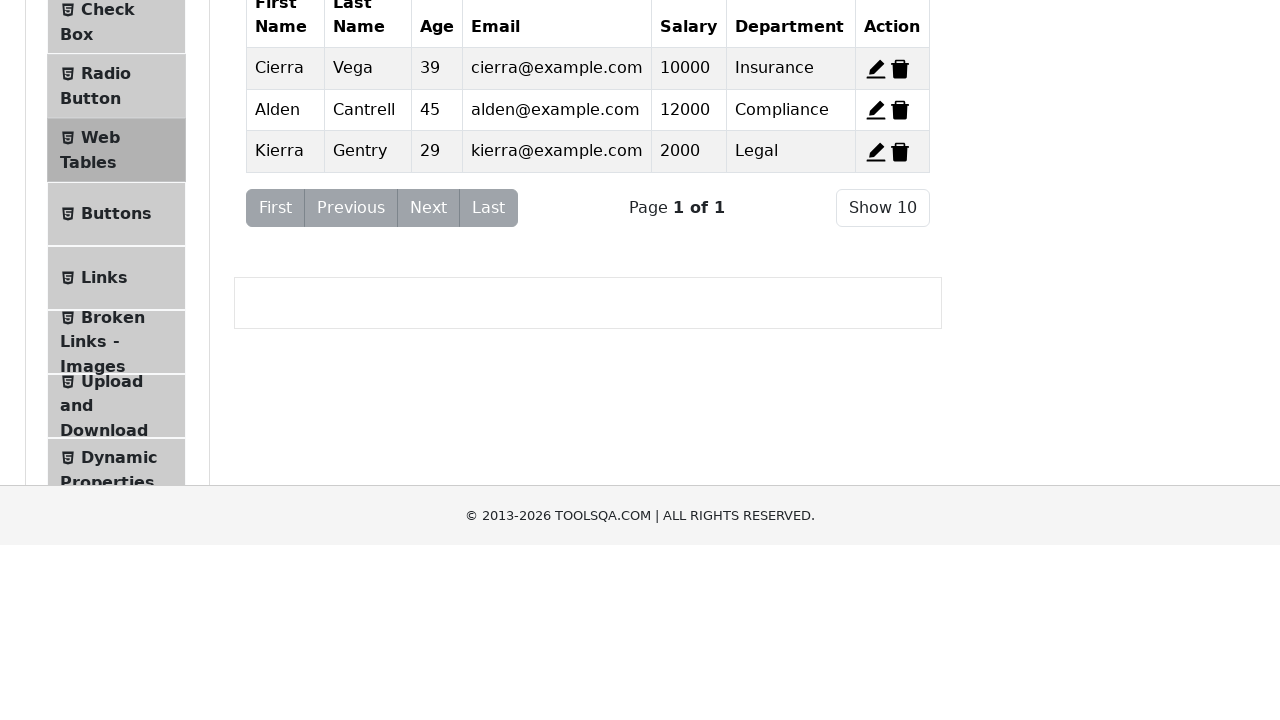

Clicked Add New Record button to open form at (274, 157) on xpath=//*[@id='addNewRecordButton']
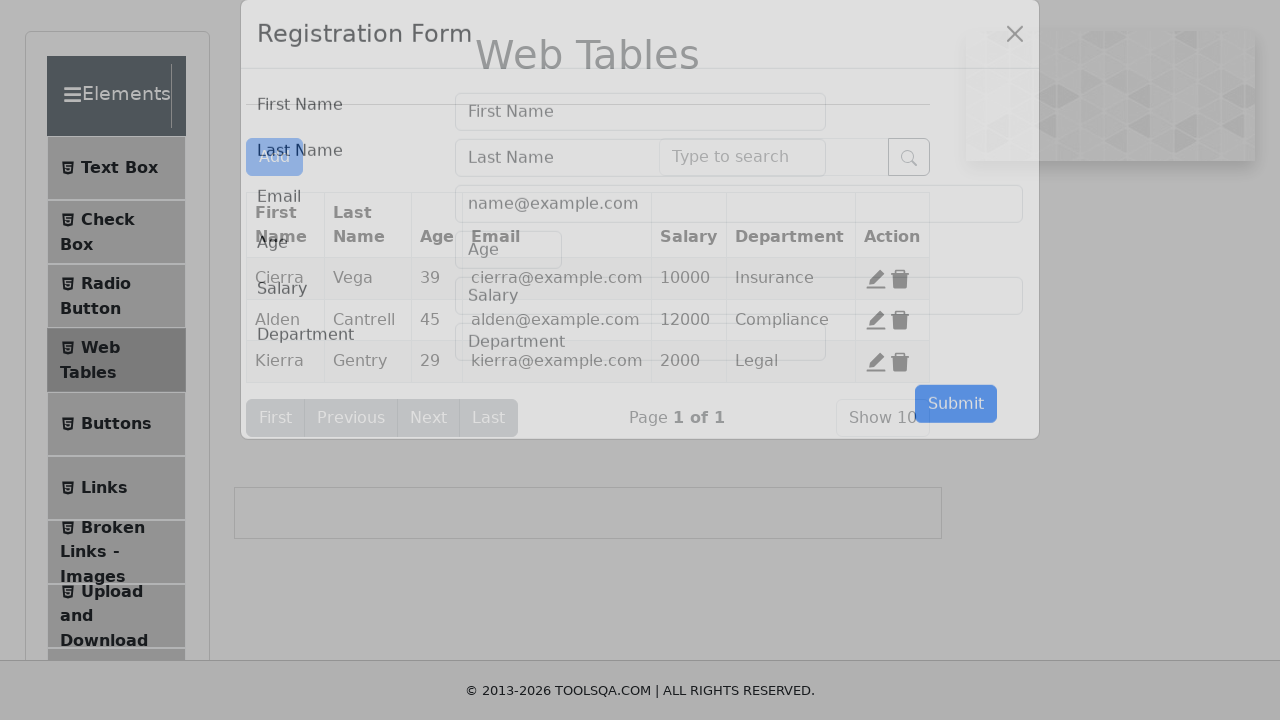

Clicked submit button with empty form at (956, 433) on #submit
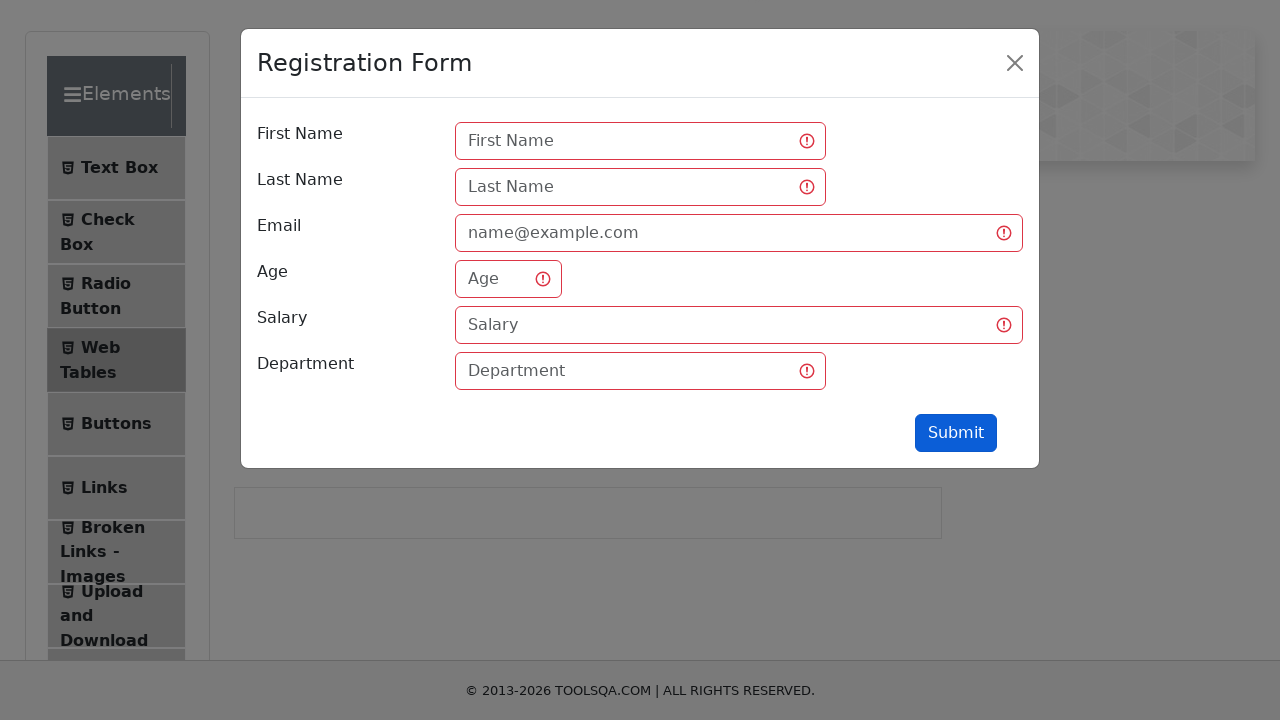

Waited 1000ms for validation states to appear
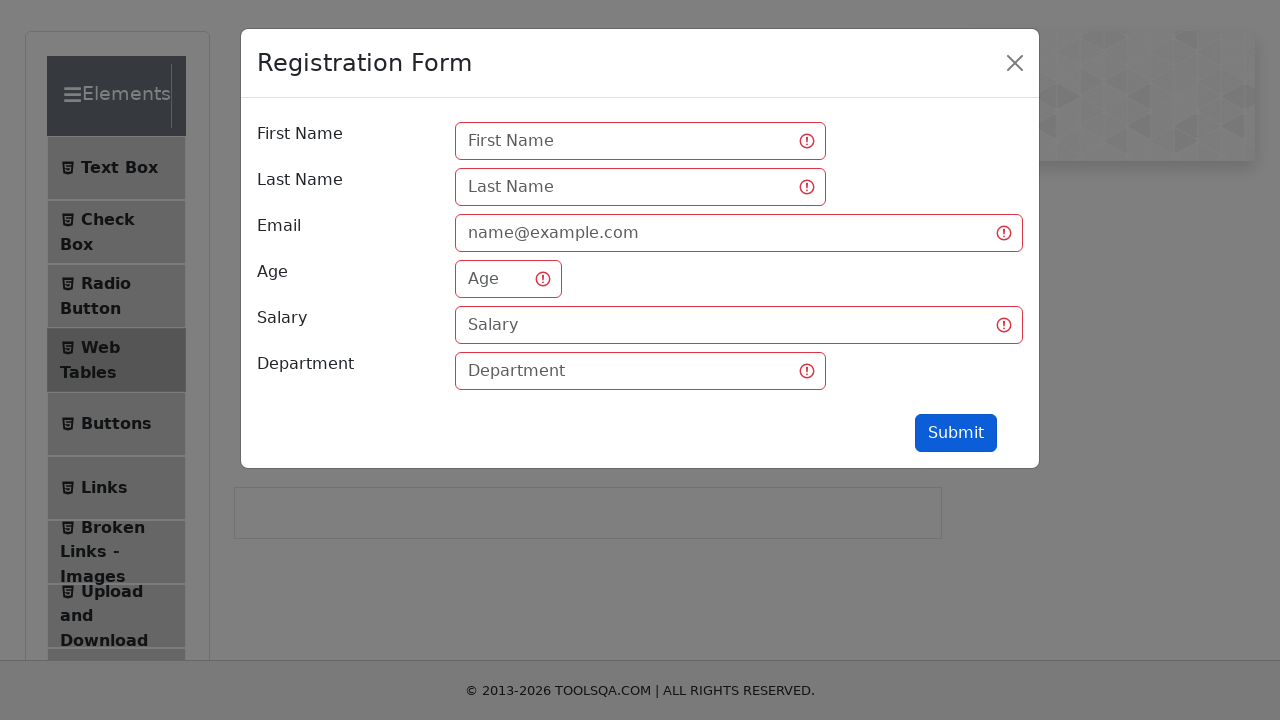

Verified firstName field is in invalid state
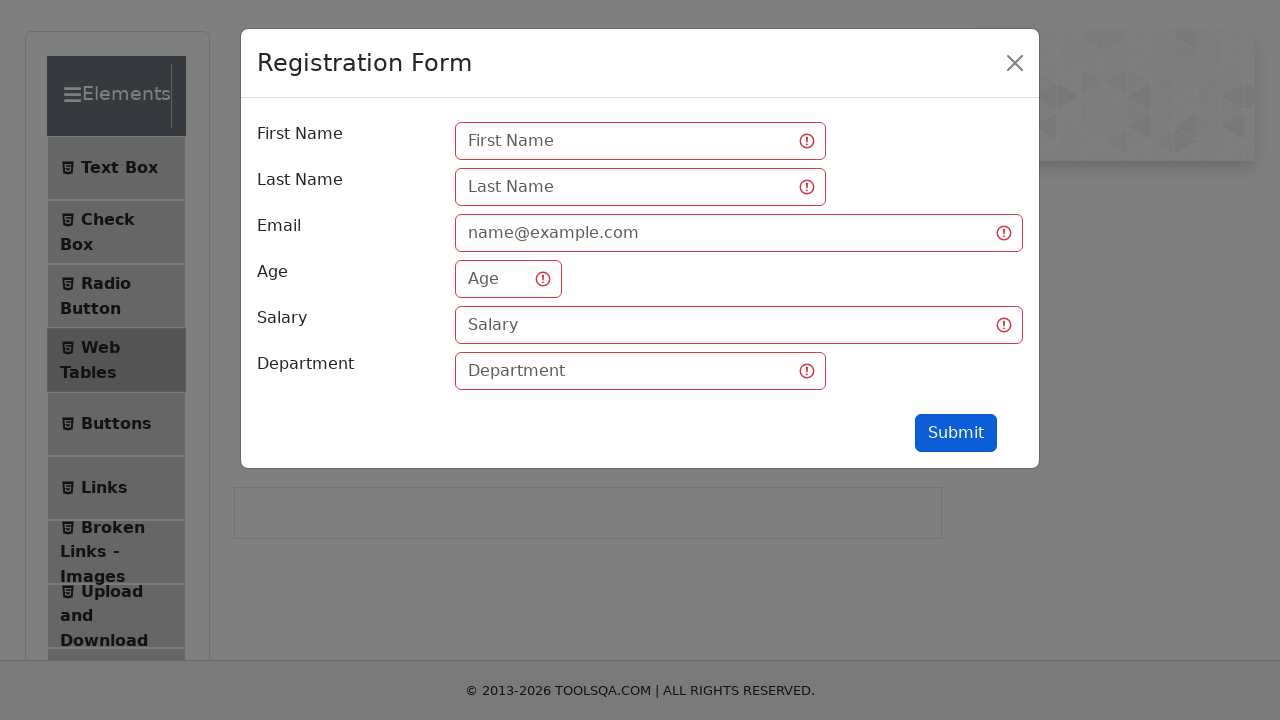

Verified lastName field is in invalid state
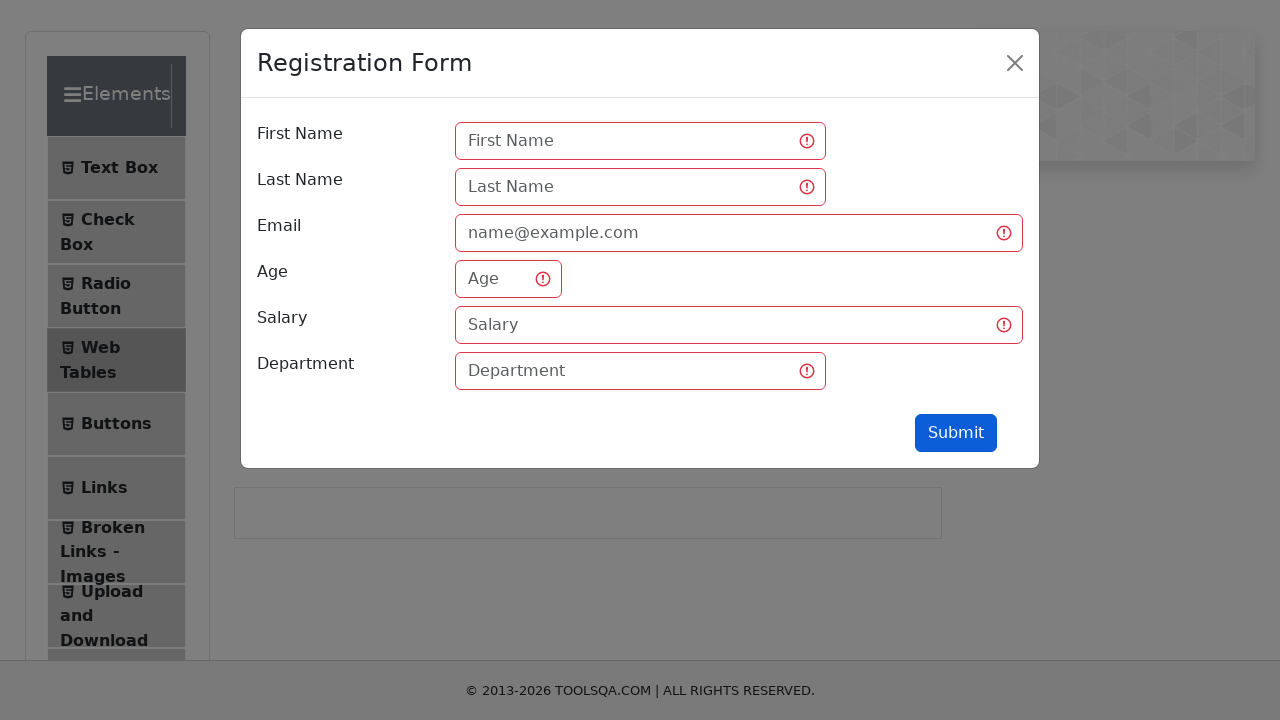

Verified userEmail field is in invalid state
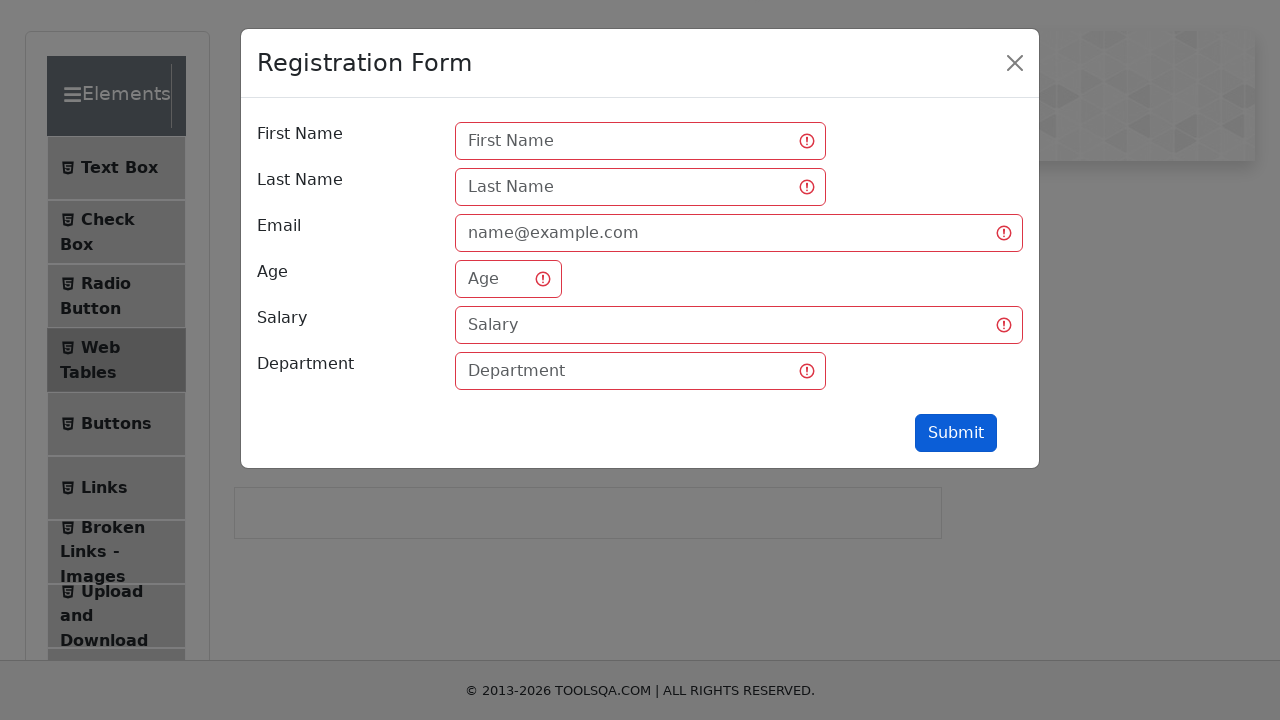

Verified age field is in invalid state
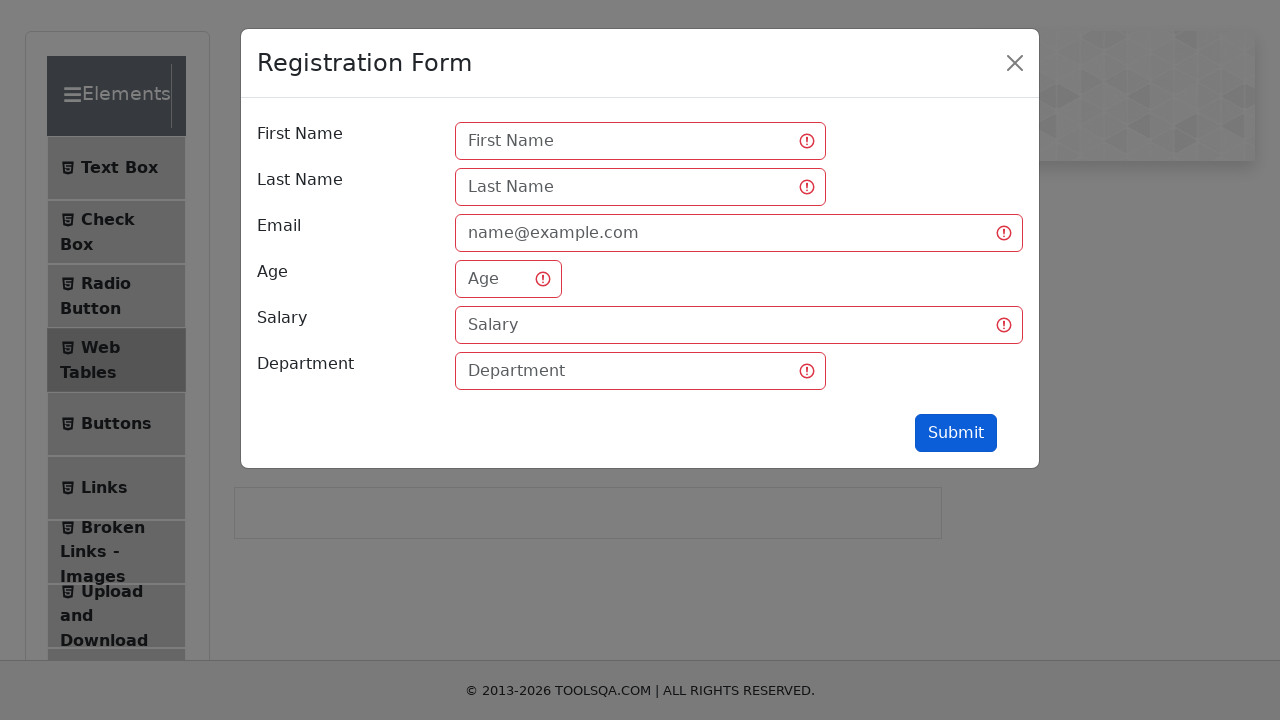

Verified salary field is in invalid state
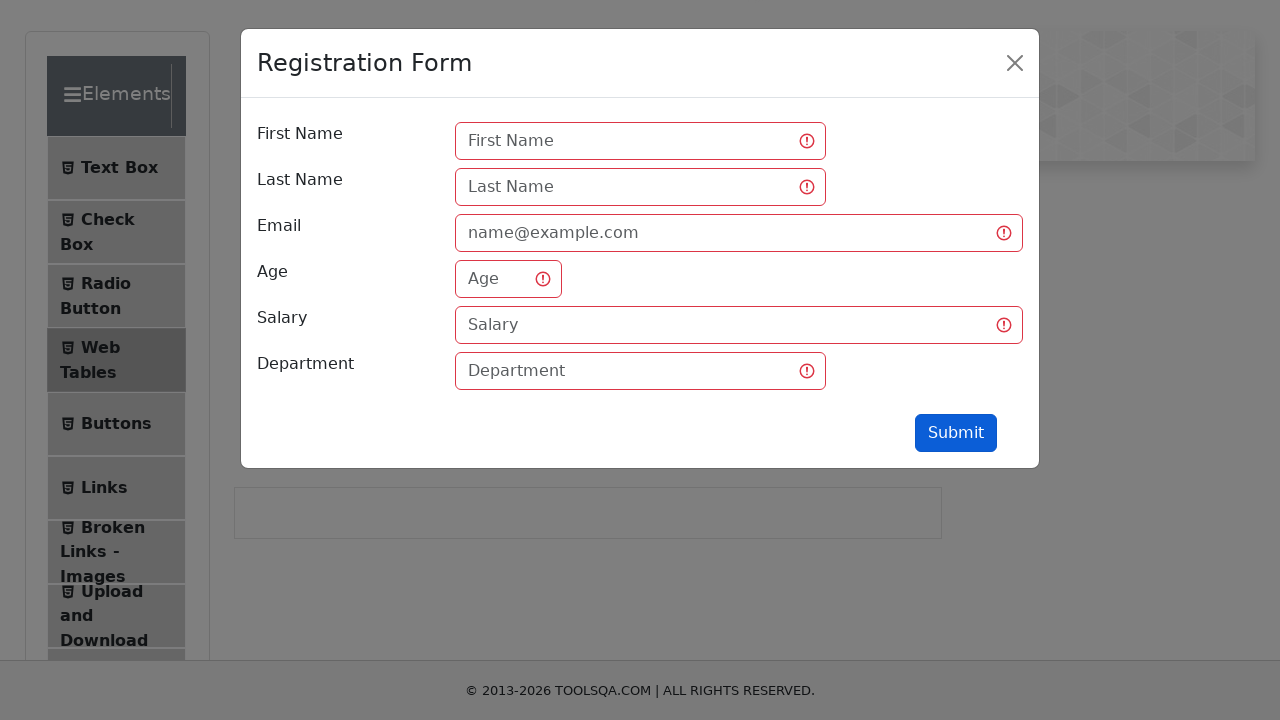

Verified department field is in invalid state
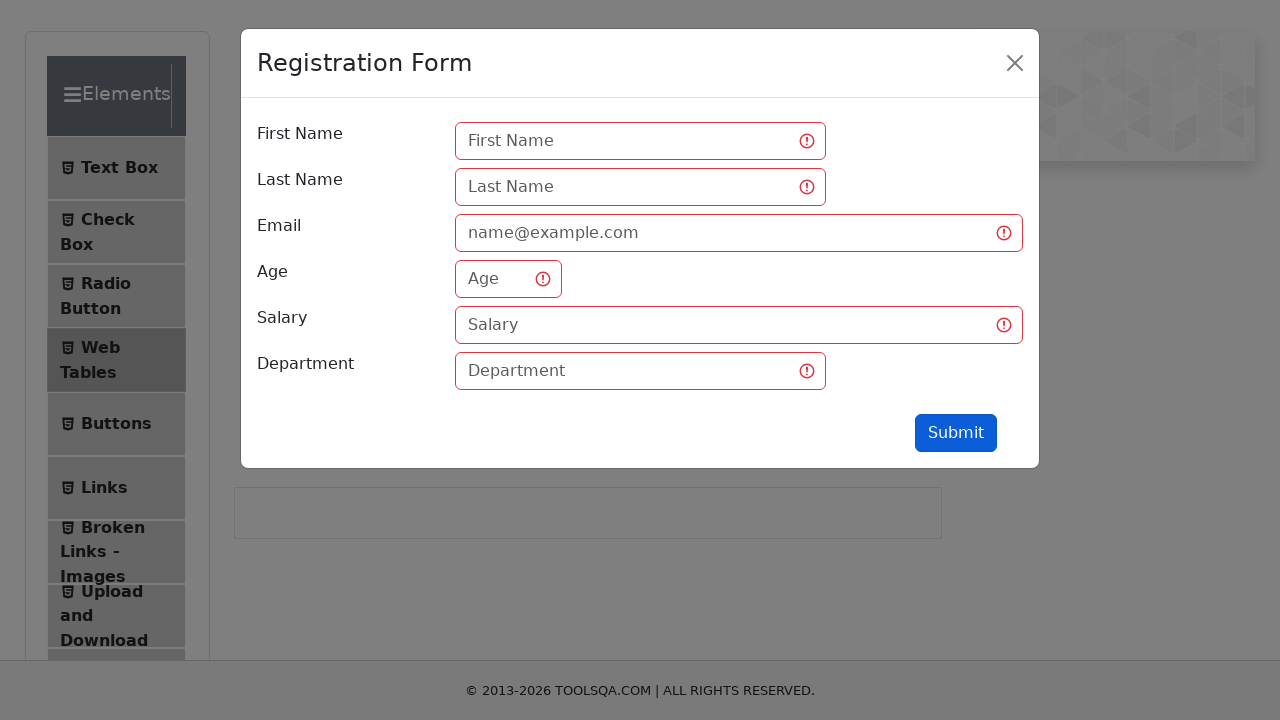

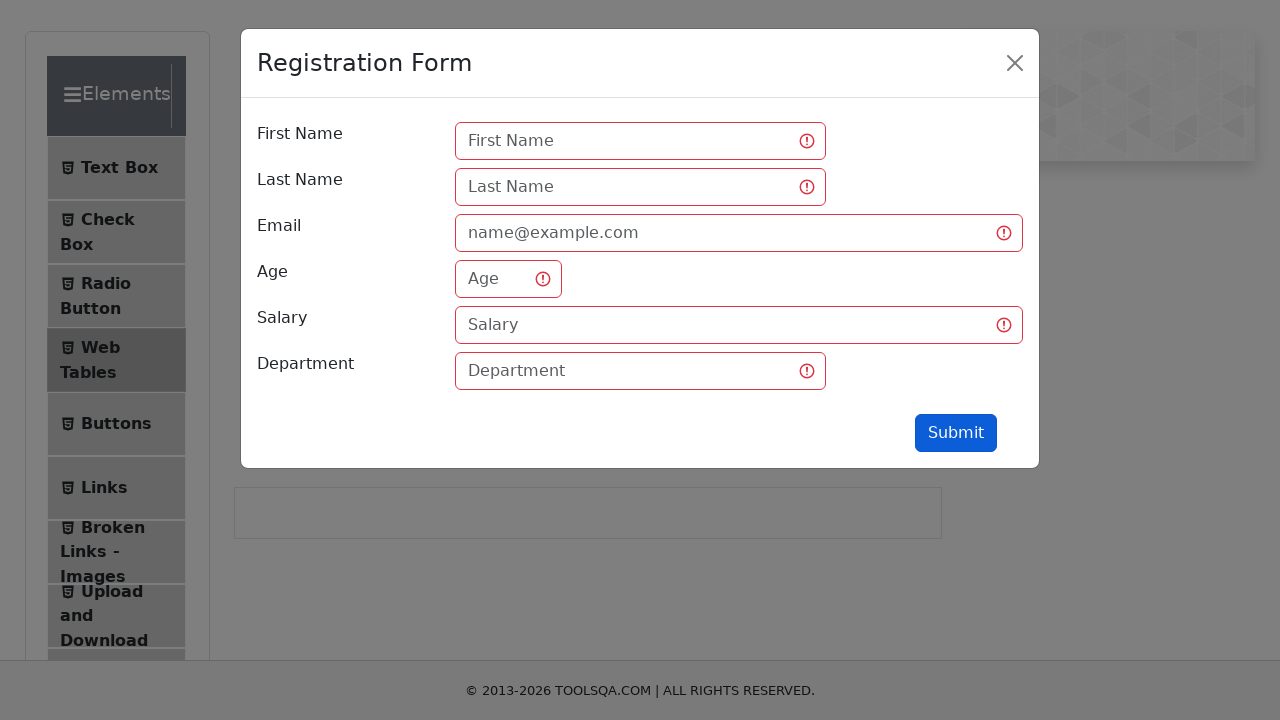